Navigates to Flipkart homepage and verifies the page loads successfully

Starting URL: https://www.flipkart.com/

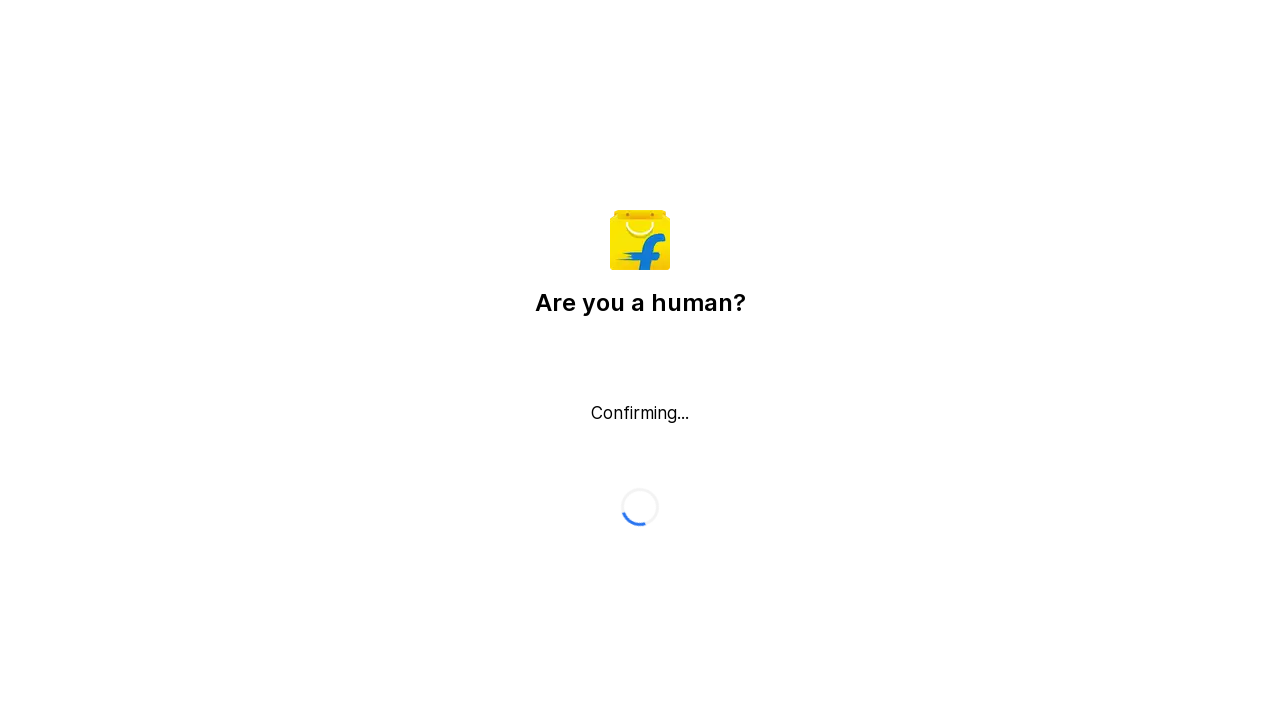

Waited for page DOM content to load
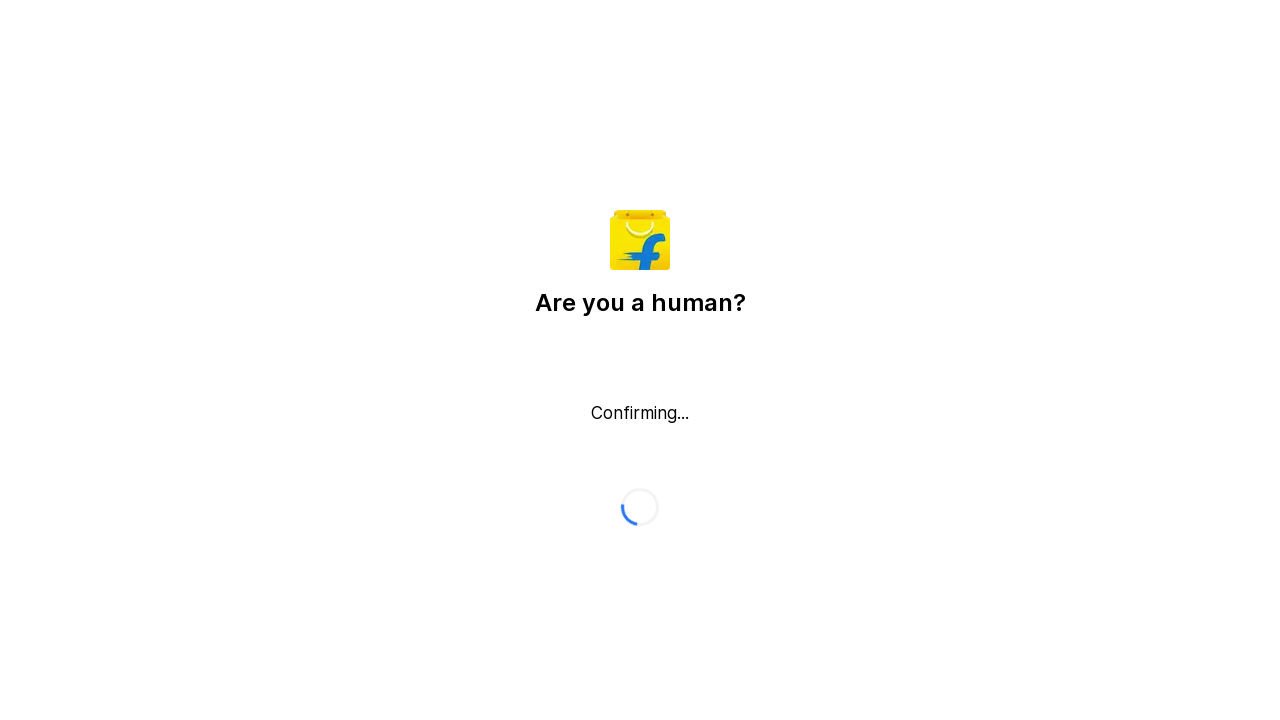

Verified body element is present on Flipkart homepage
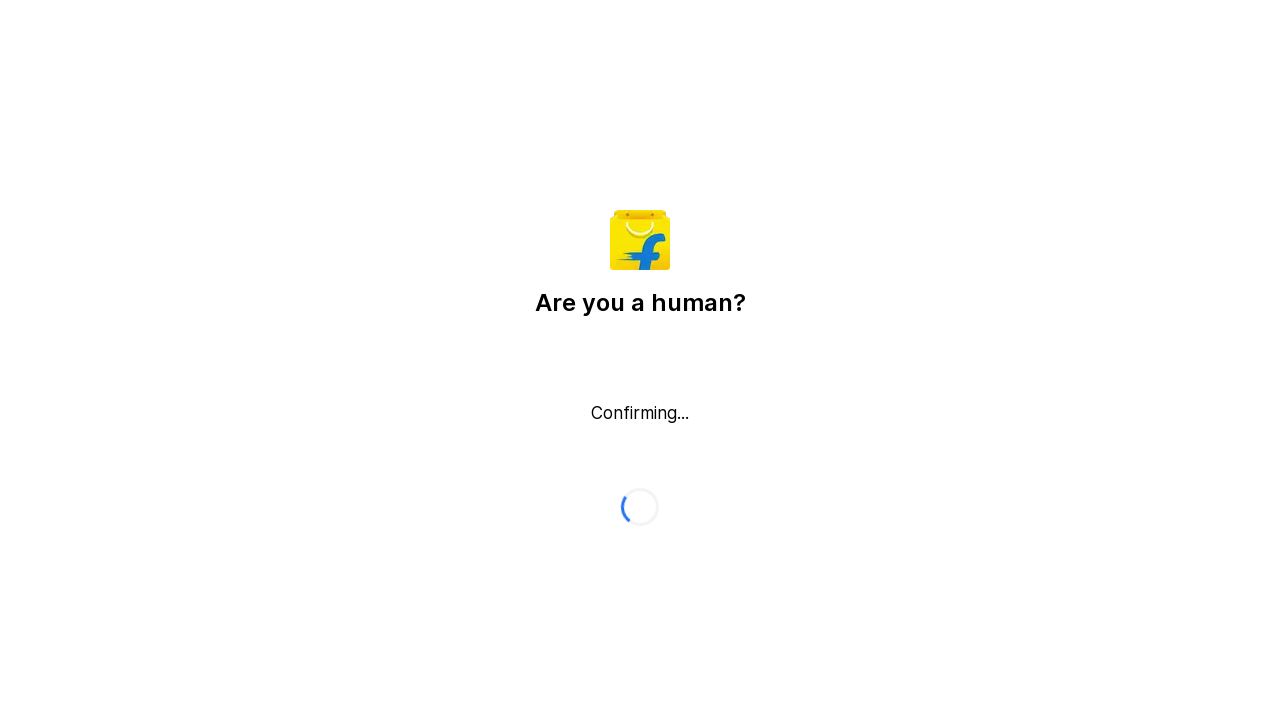

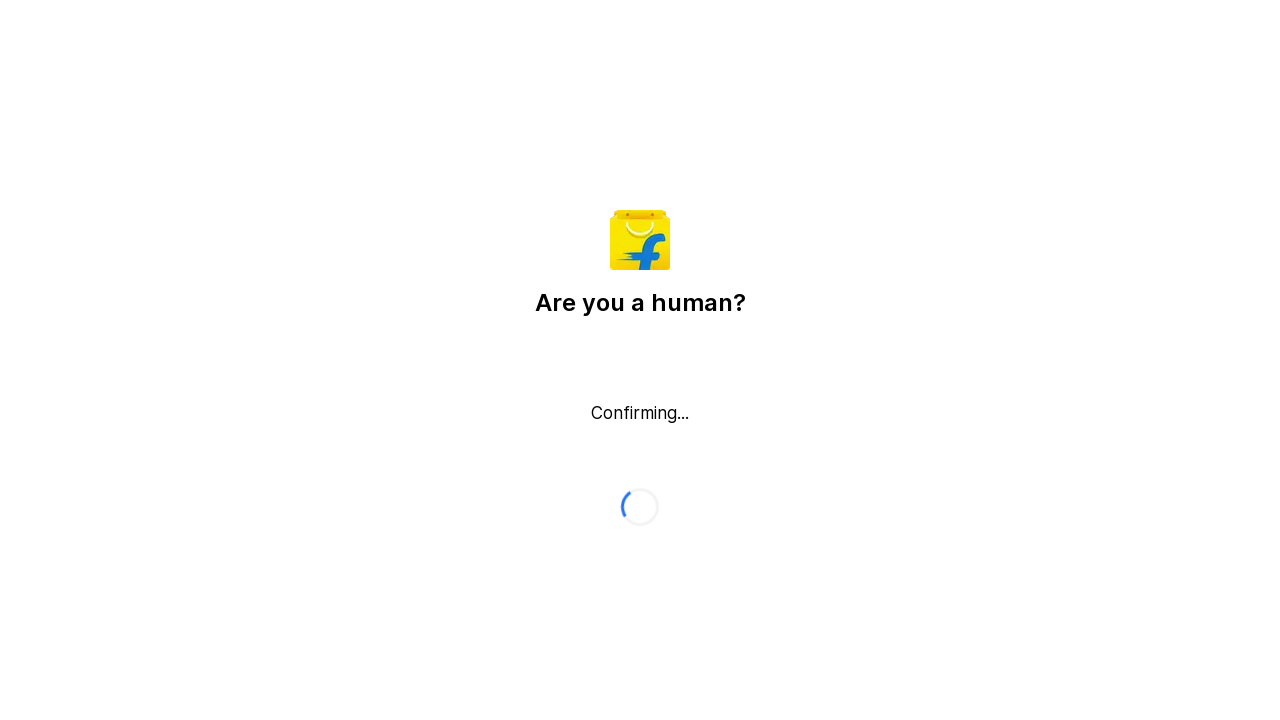